Tests adding multiple people and verifying they appear in the correct order

Starting URL: https://tc-1-final-parte1.vercel.app/tabelaCadastro.html

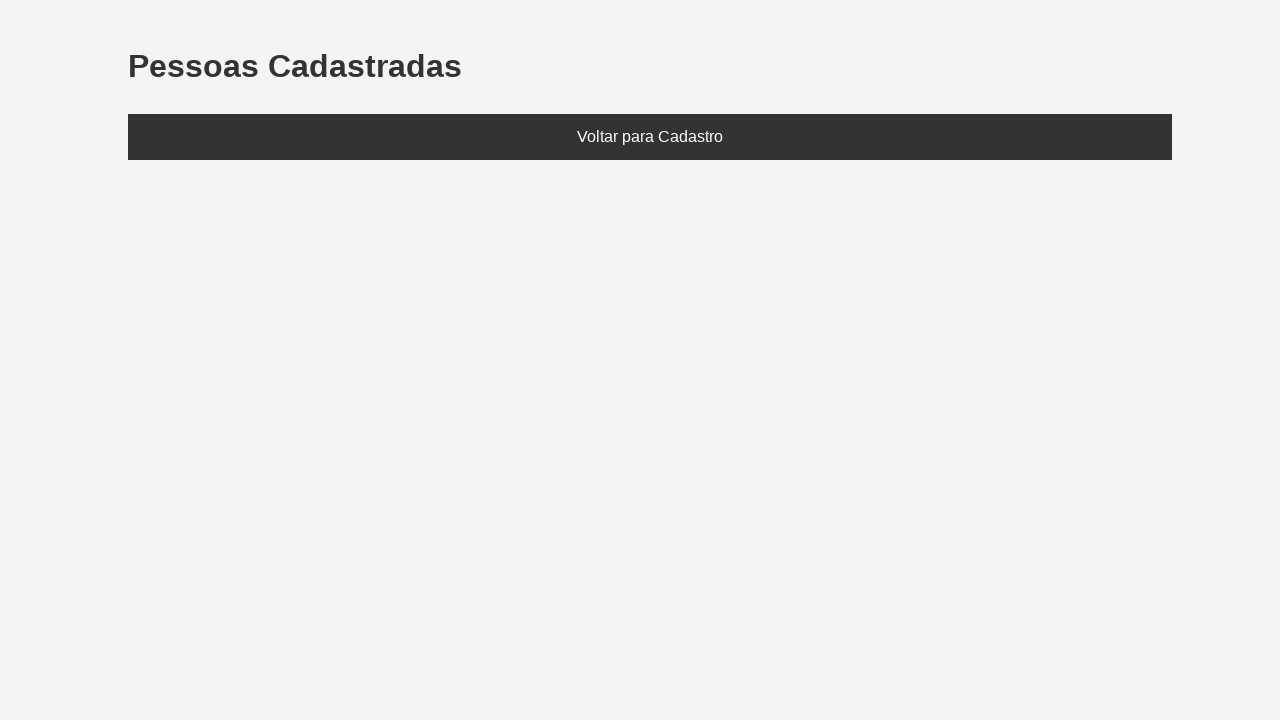

Set localStorage with three people: Ana (20), Bruno (25), and Clara (30)
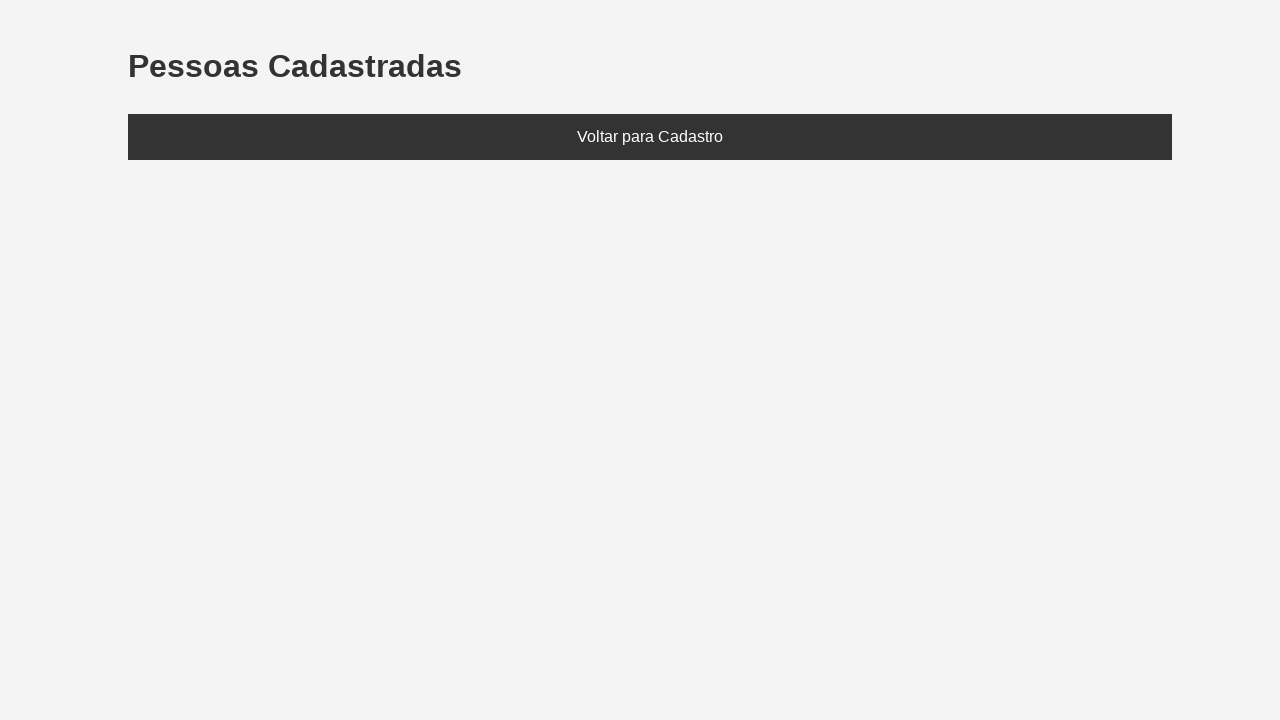

Reloaded page to load data from localStorage
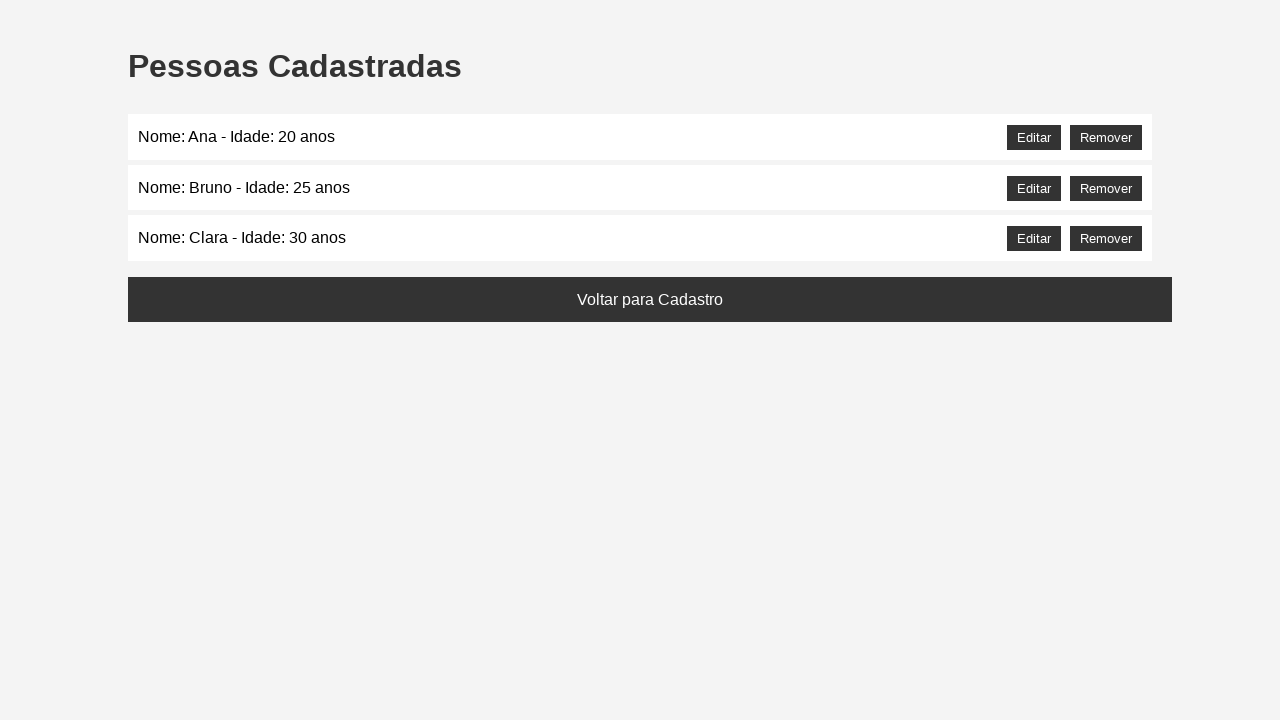

Located the people list element
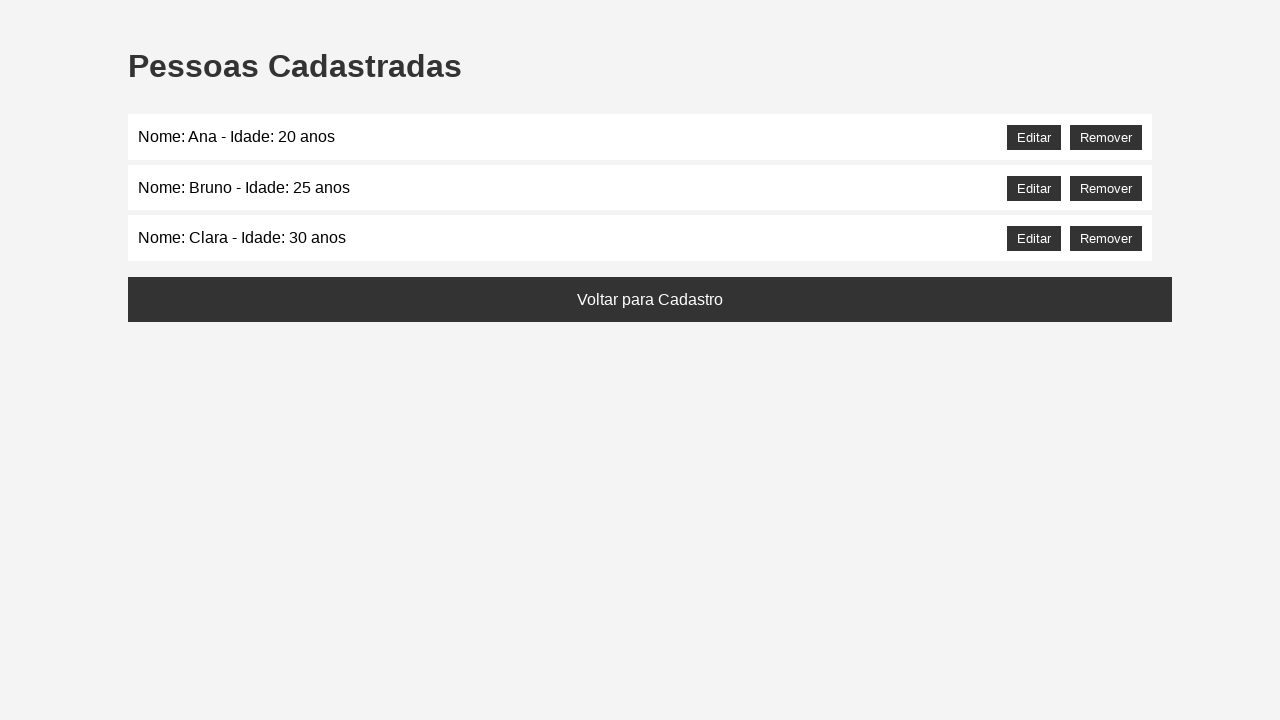

Retrieved text content from the people list
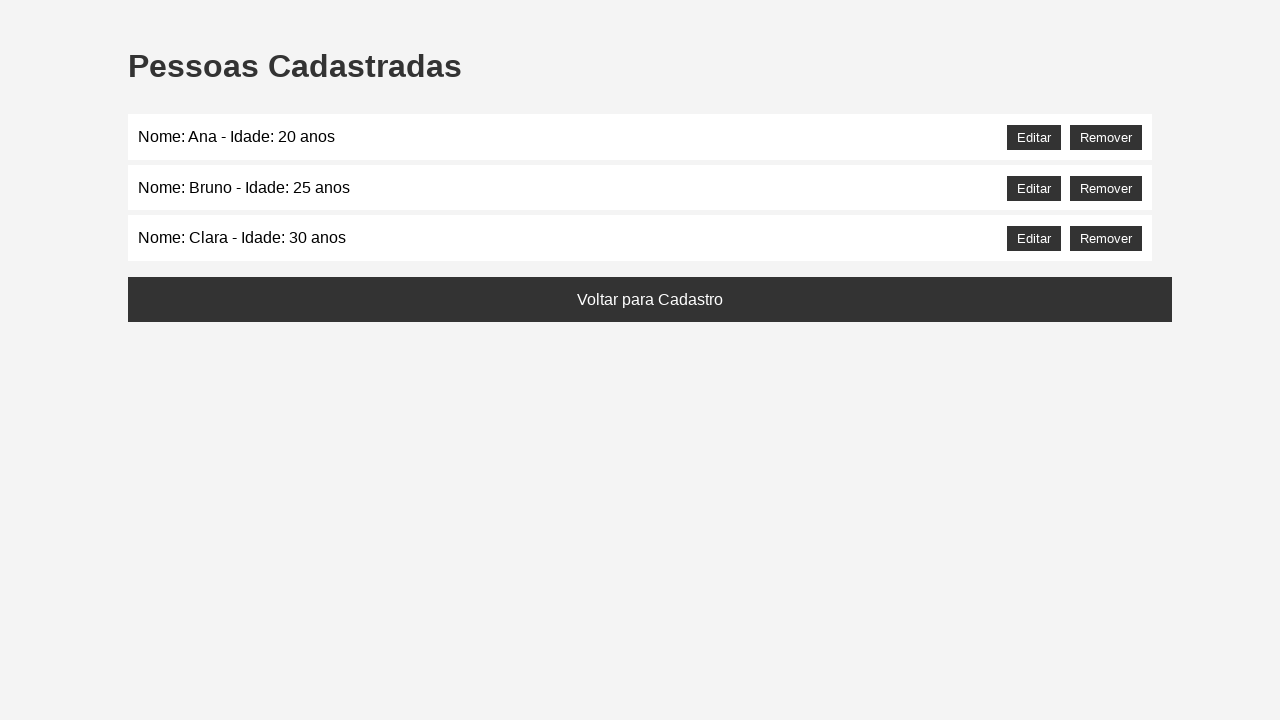

Verified that all three names (Ana, Bruno, Clara) appear in the list
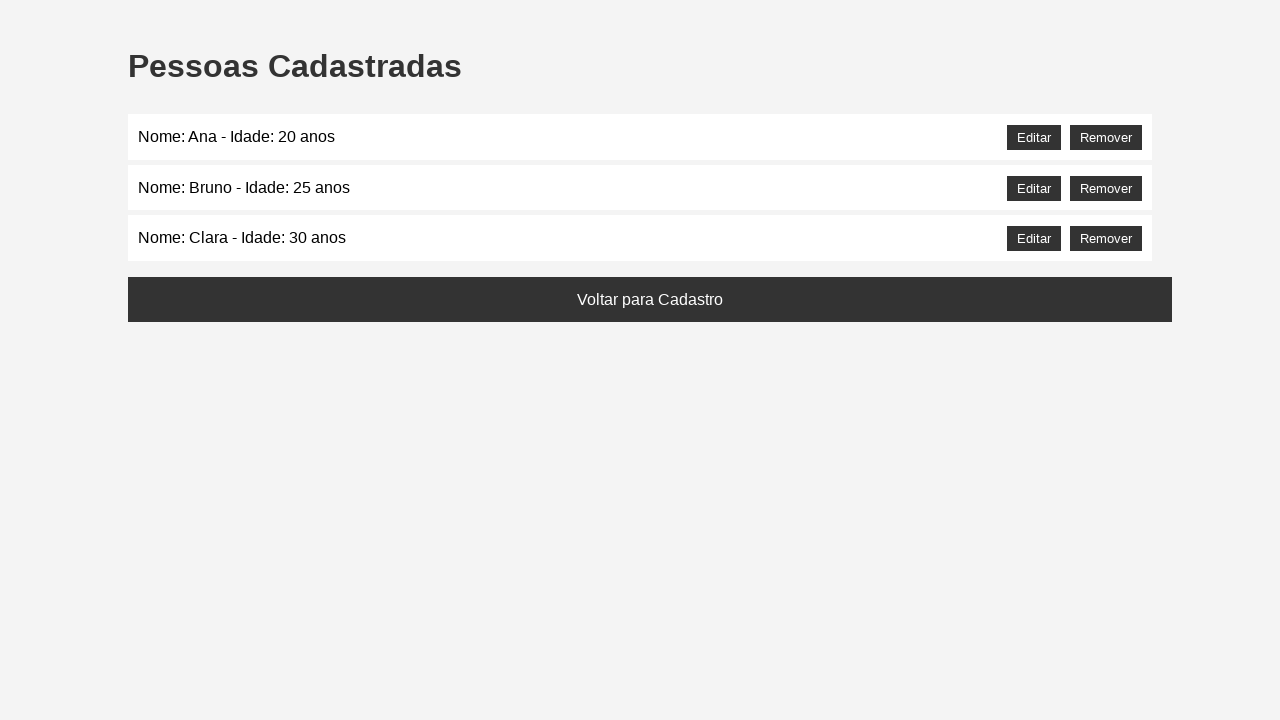

Verified that names are in the correct order: Ana, Bruno, Clara
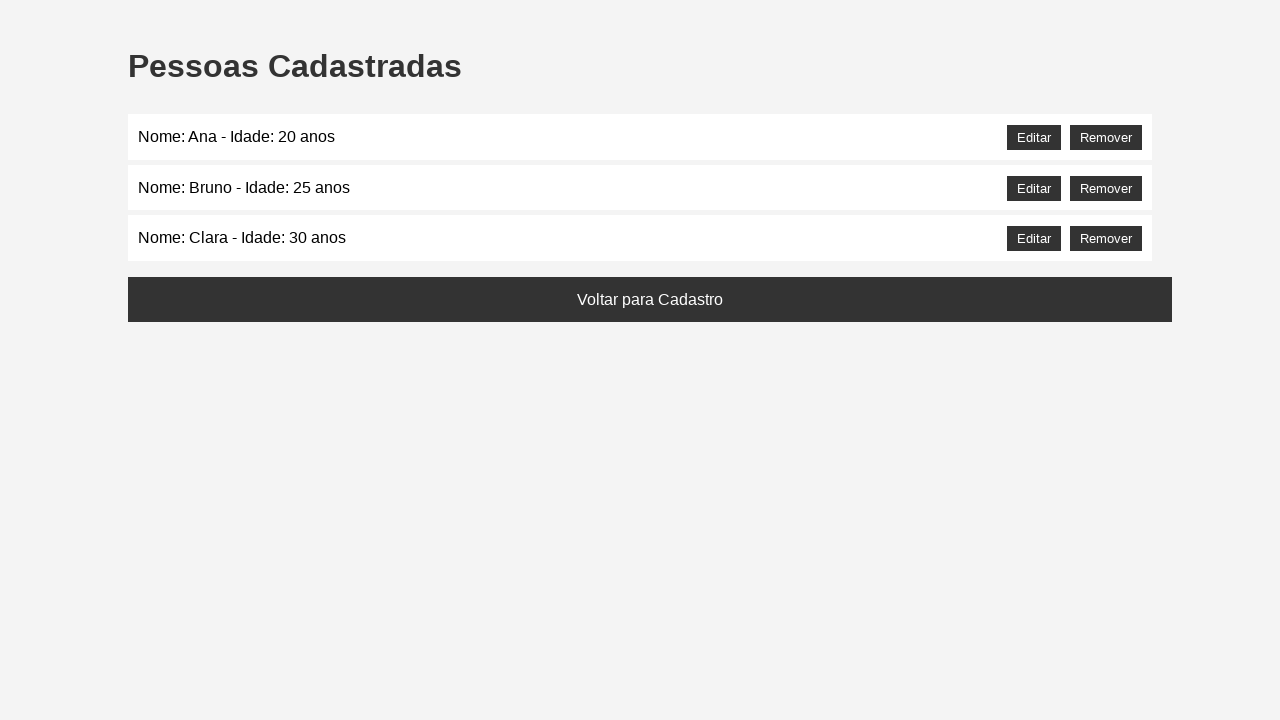

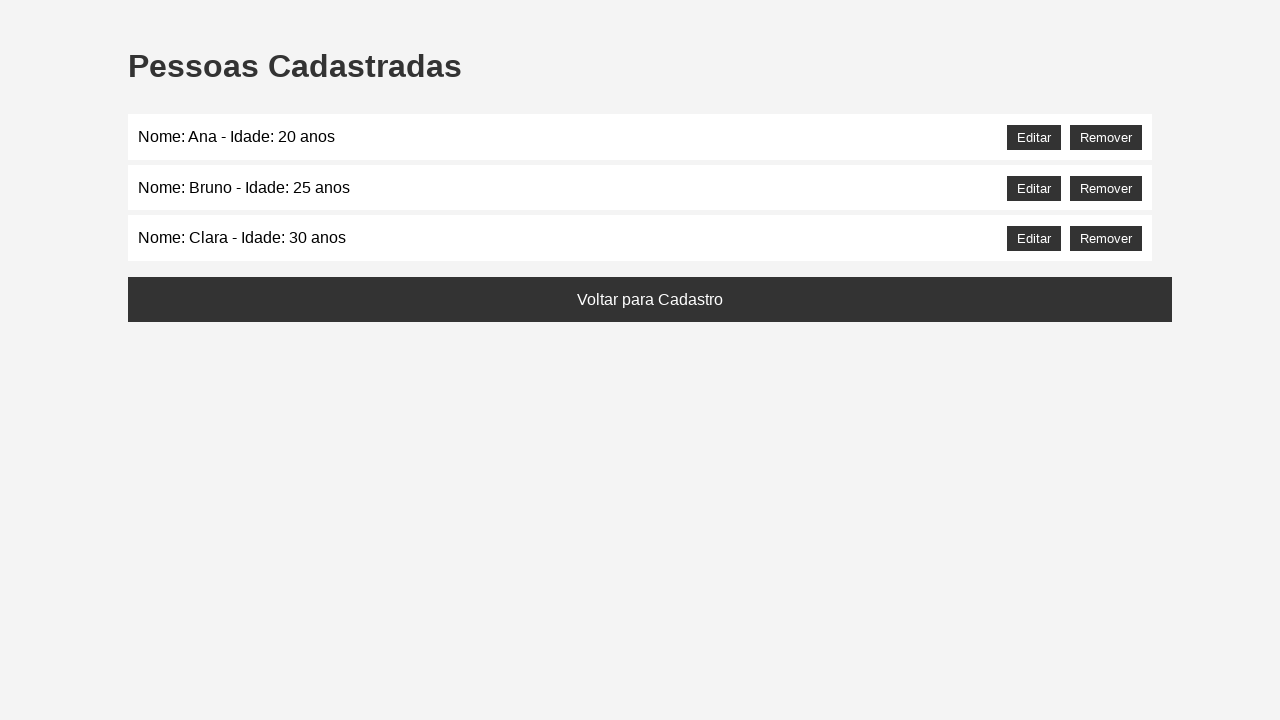